Tests deposit functionality by logging in as a customer and making a deposit

Starting URL: https://www.globalsqa.com/angularJs-protractor/BankingProject/#/login

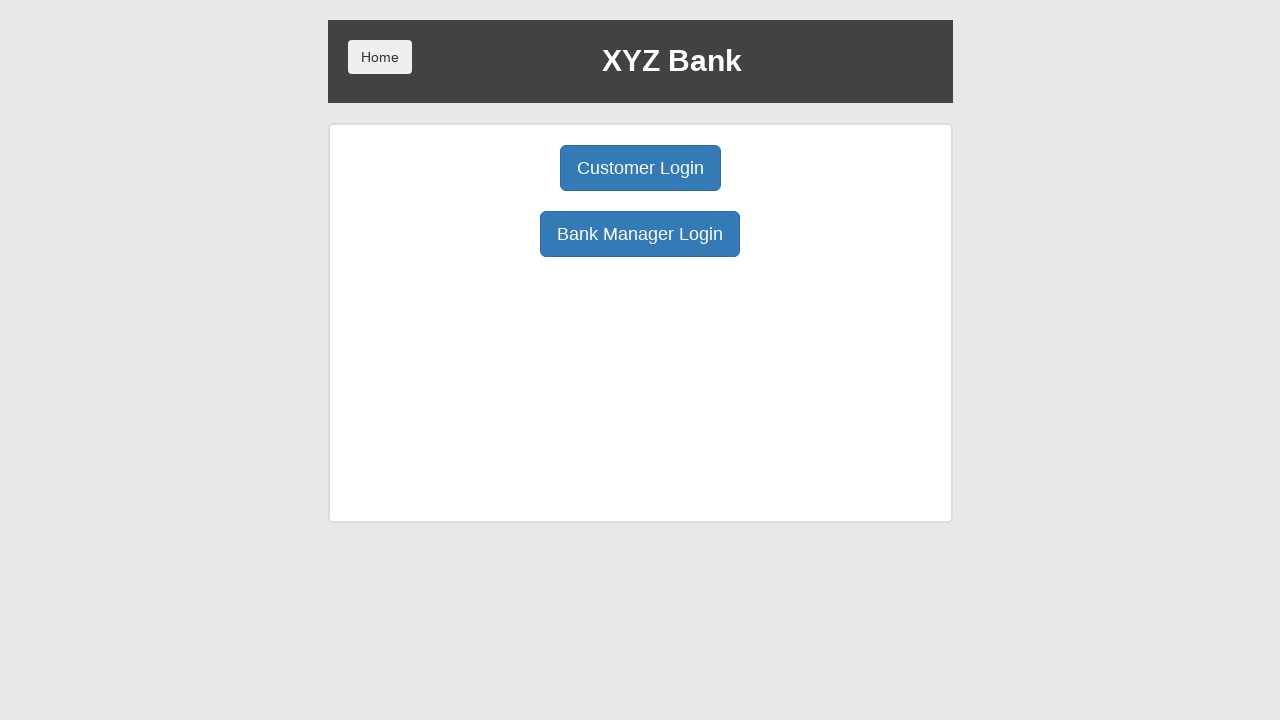

Clicked Customer Login button at (640, 168) on xpath=/html/body/div/div/div[2]/div/div[1]/div[1]/button
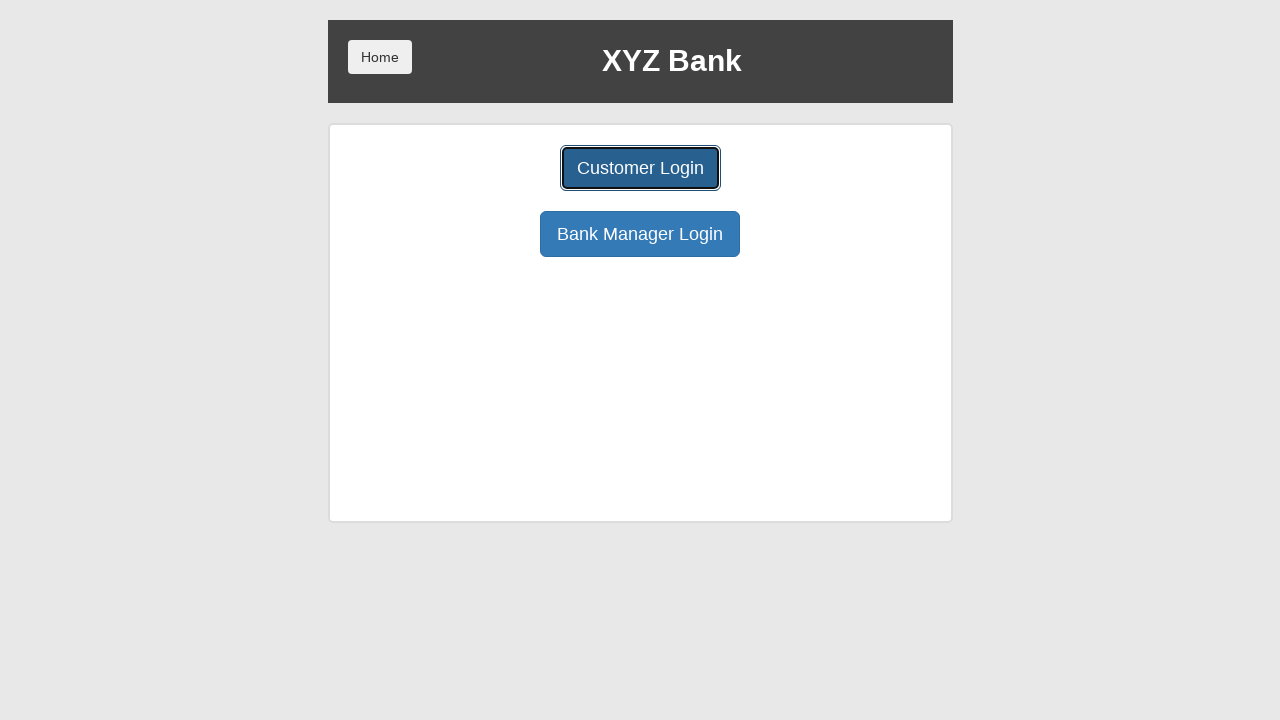

Waited for customer selection page to load
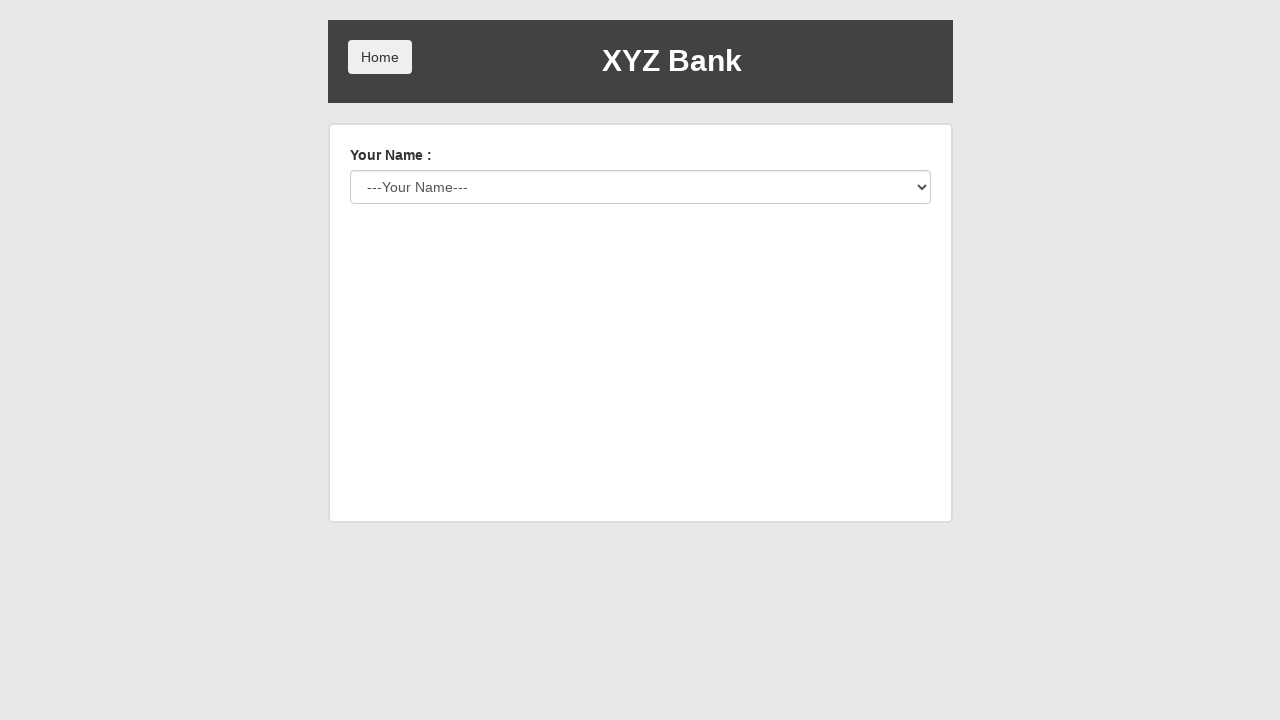

Selected Hermoine Granger from customer dropdown on select[name='userSelect']
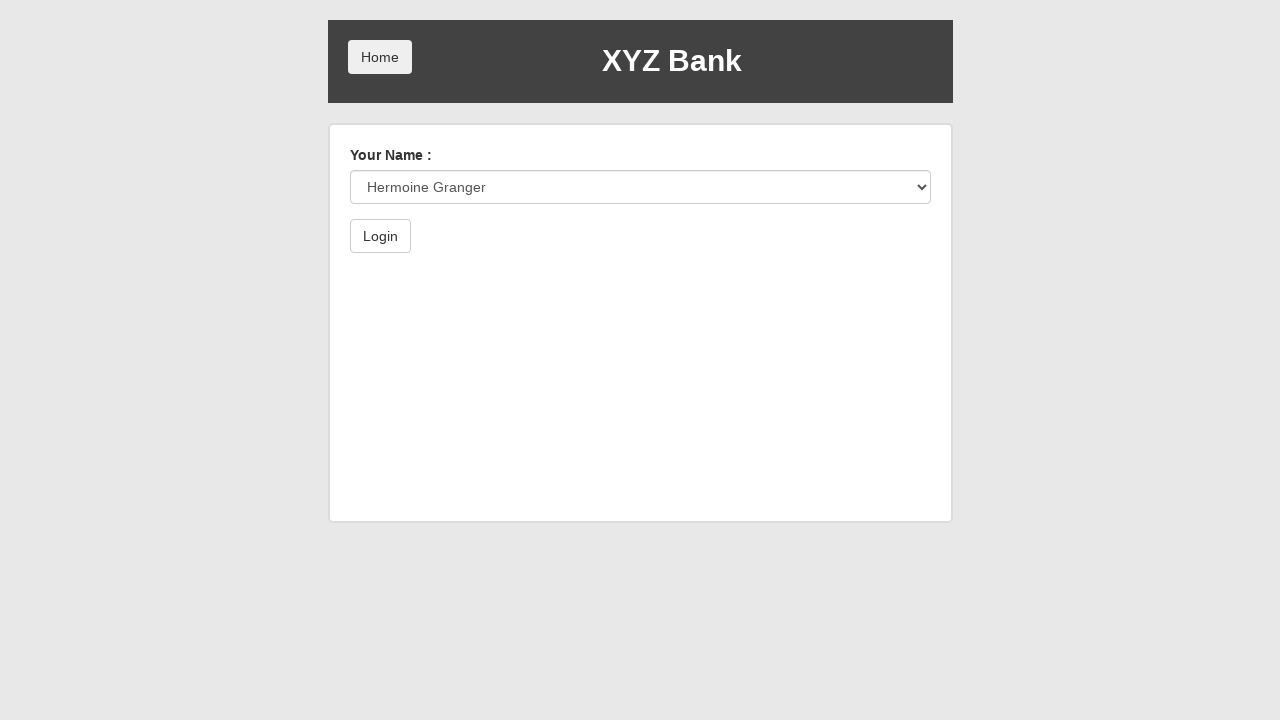

Clicked Login button to authenticate as customer at (380, 236) on xpath=/html/body/div/div/div[2]/div/form/button
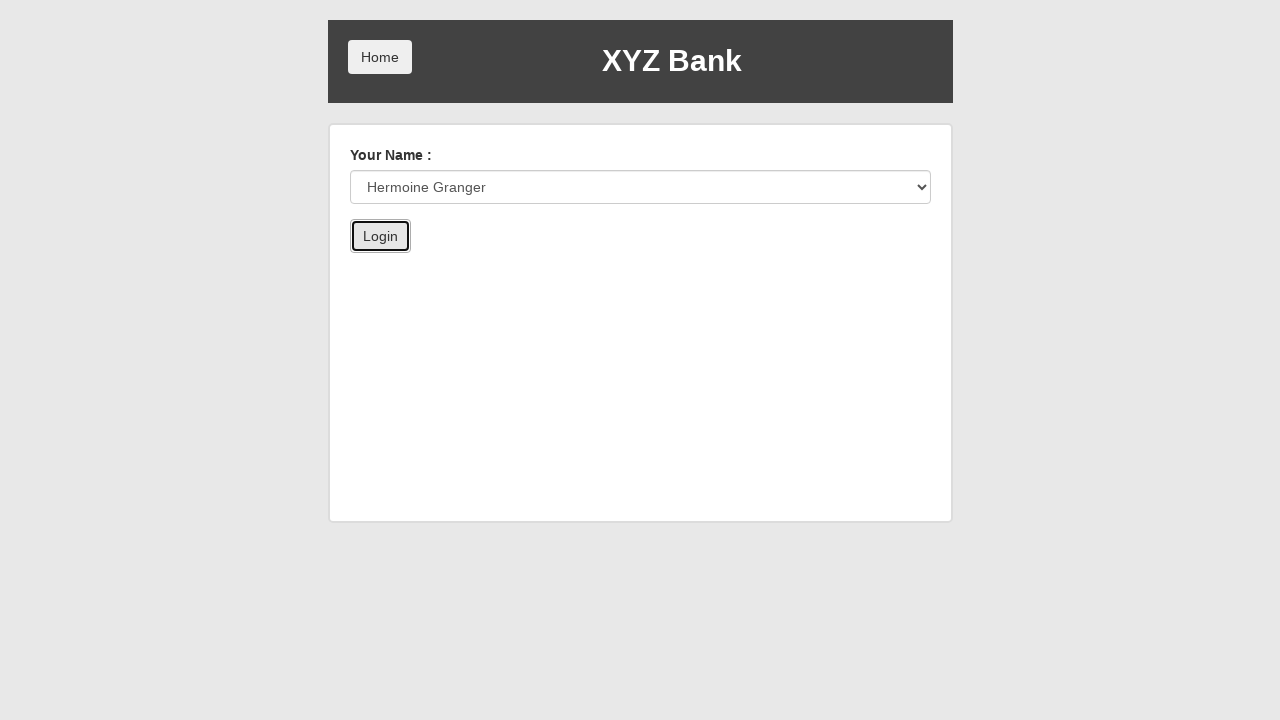

Clicked Deposit tab at (652, 264) on xpath=/html/body/div/div/div[2]/div/div[3]/button[2]
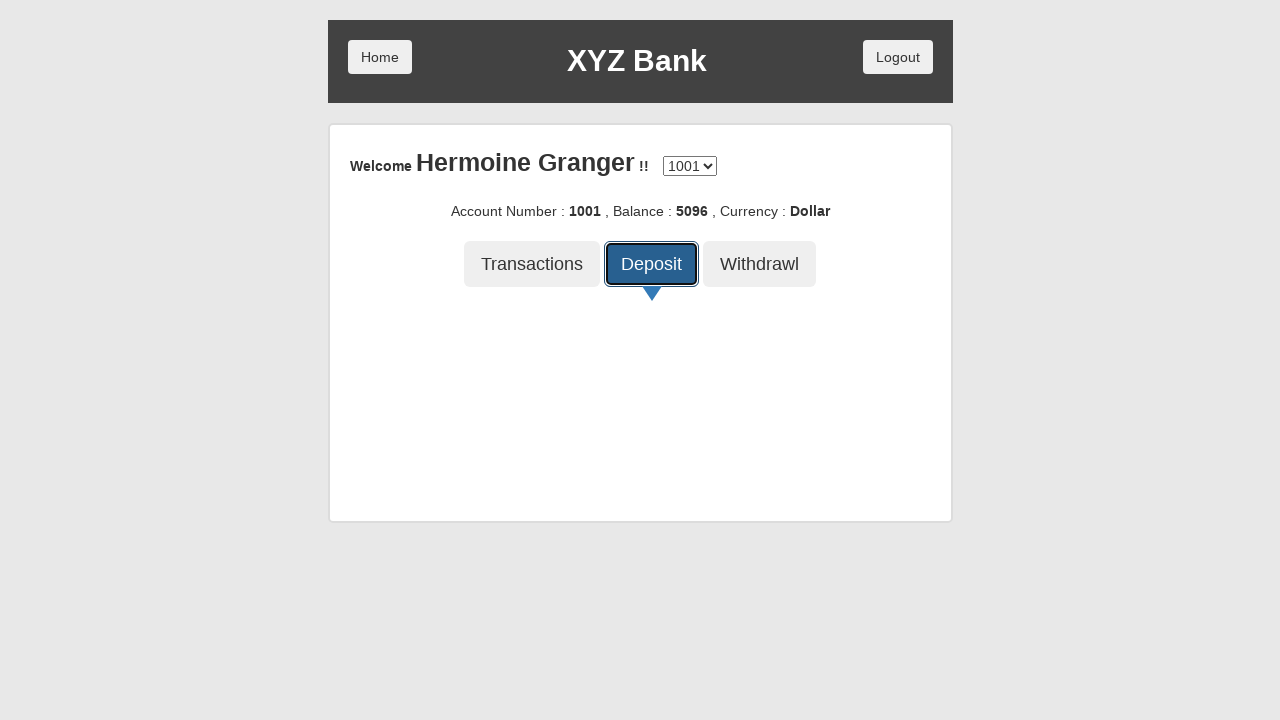

Entered deposit amount of 500 on xpath=/html/body/div/div/div[2]/div/div[4]/div/form/div/input
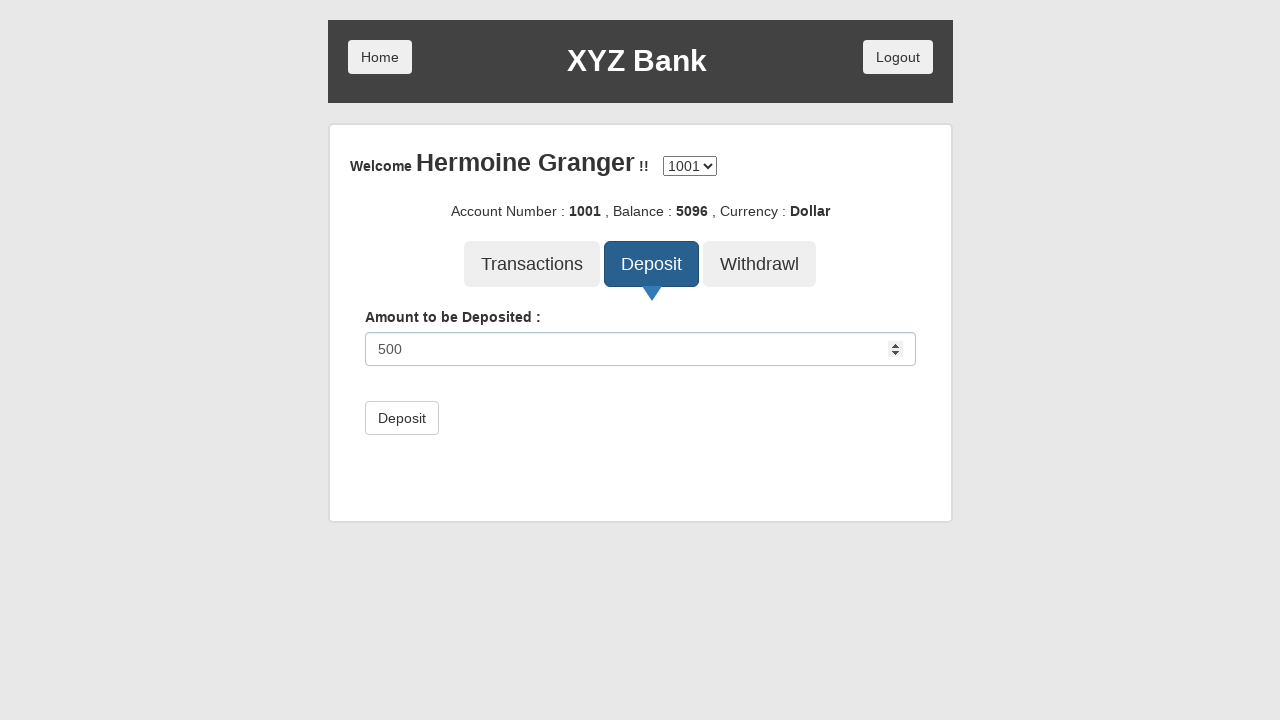

Clicked Deposit button to submit transaction at (402, 418) on xpath=/html/body/div/div/div[2]/div/div[4]/div/form/button
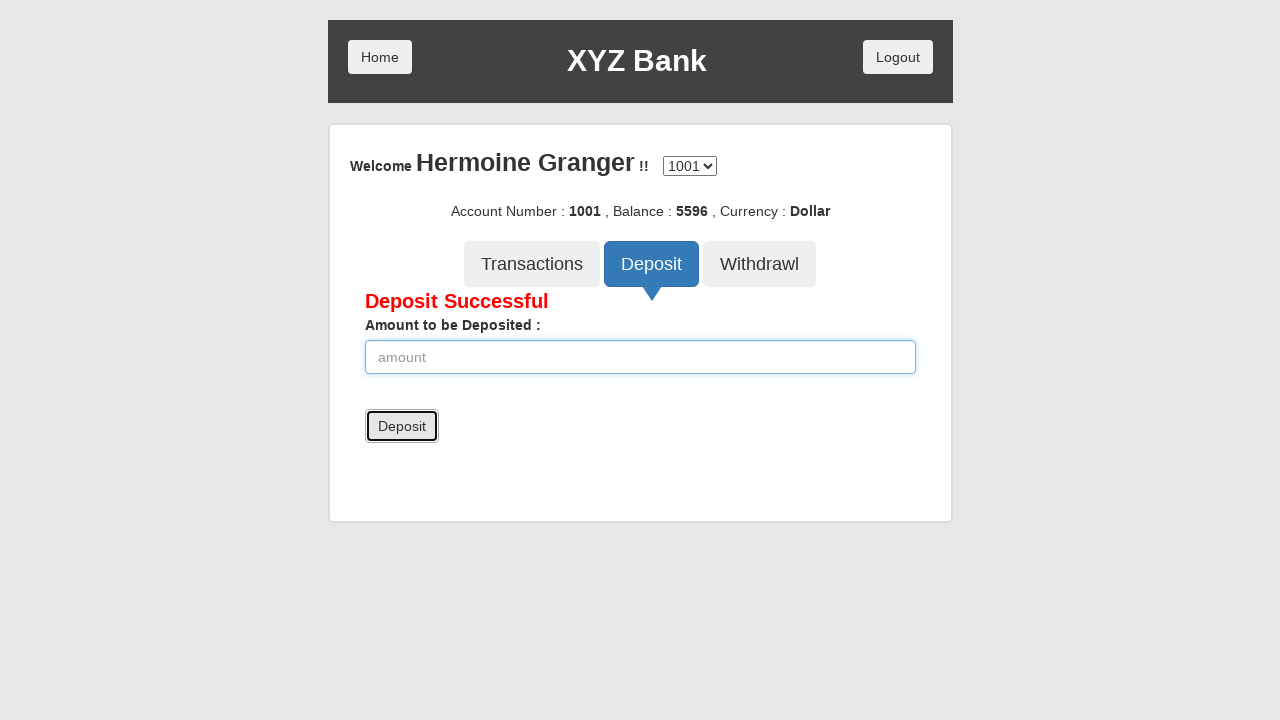

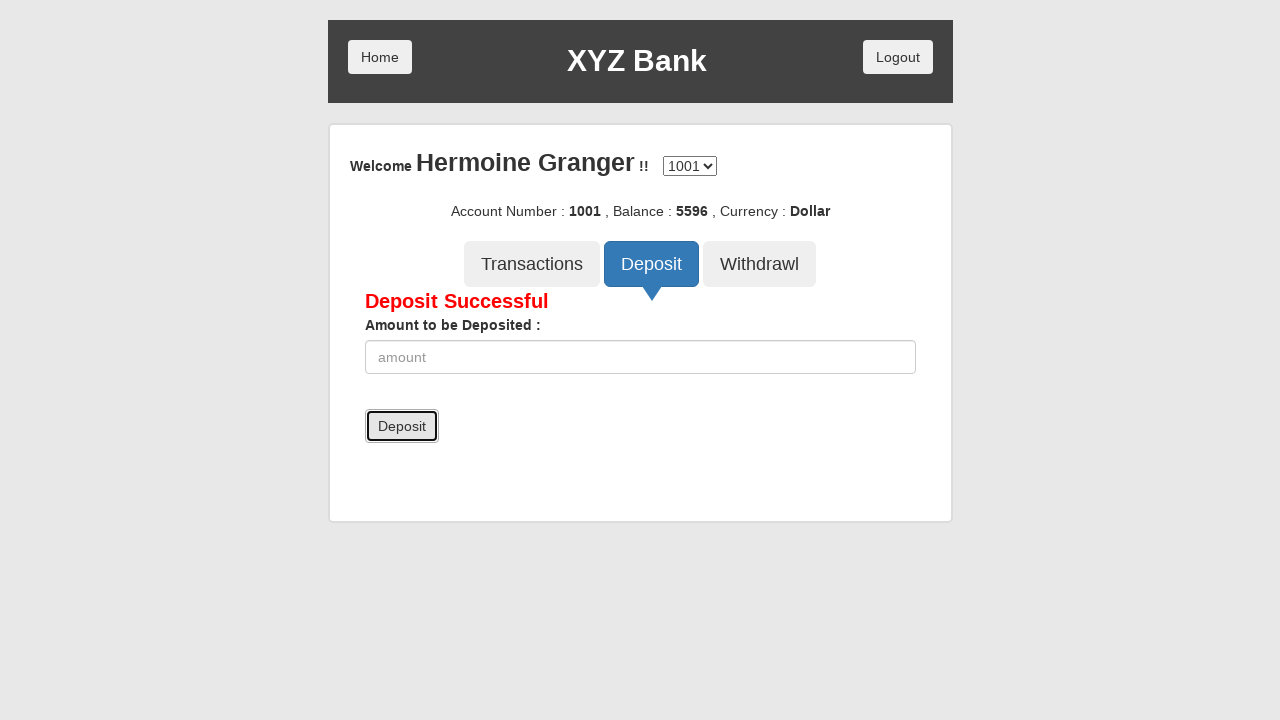